Navigates to the 99 Bottles of Beer website, clicks on Top List menu, then clicks on the Real Languages submenu to verify the Top Rated Real Languages page loads.

Starting URL: http://www.99-bottles-of-beer.net/

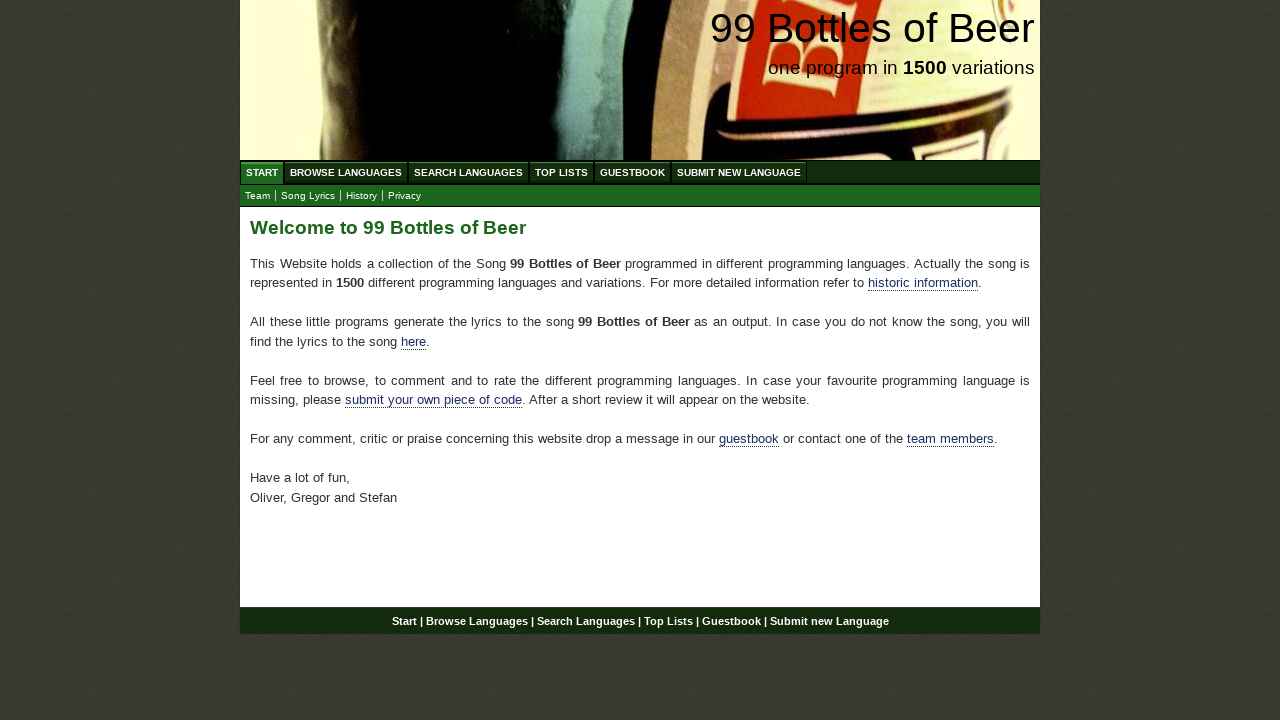

Clicked on the Top List menu item at (562, 172) on a:has-text('Top List')
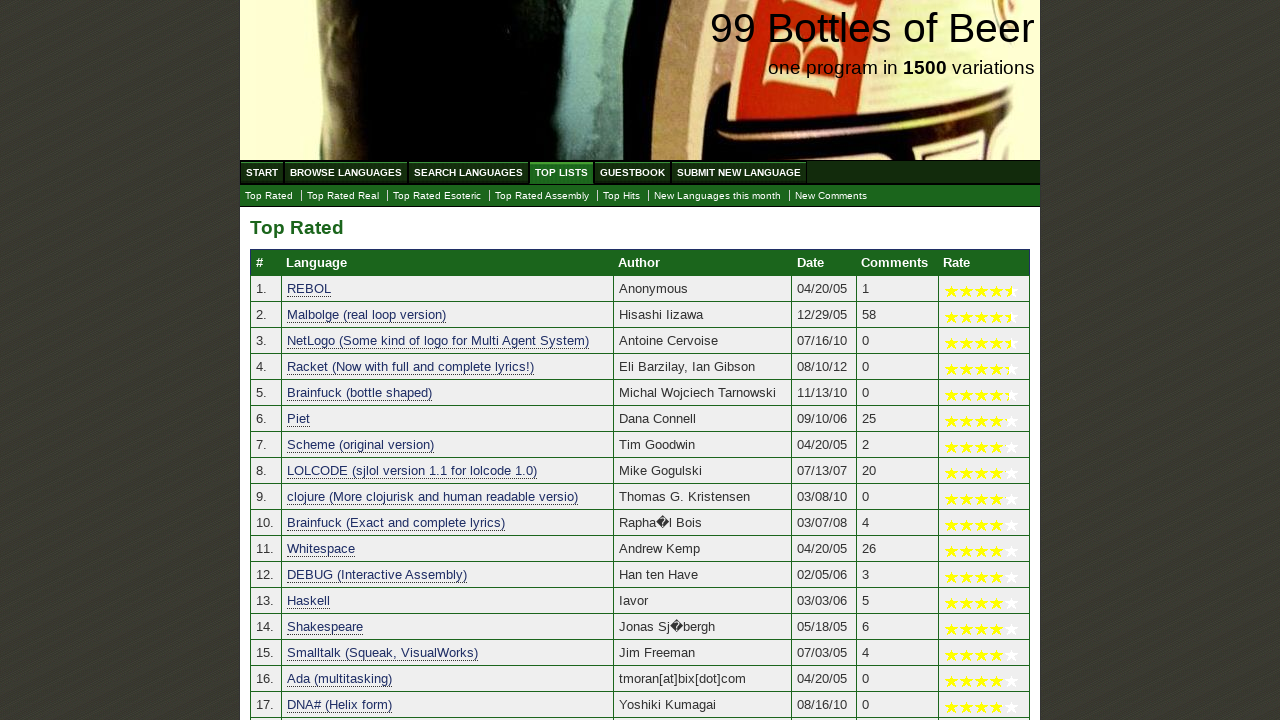

Clicked on the Top Rated Real Languages submenu at (343, 196) on a:has-text('Top Rated Real')
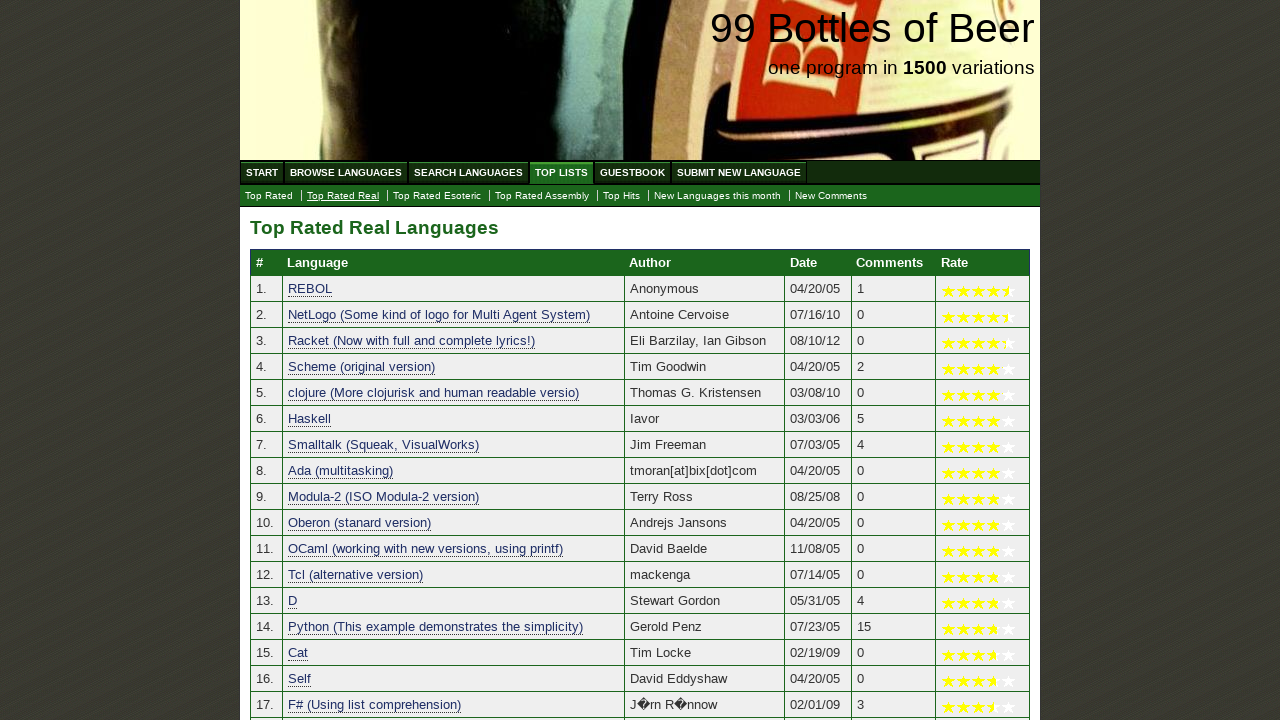

Waited for the main heading to load
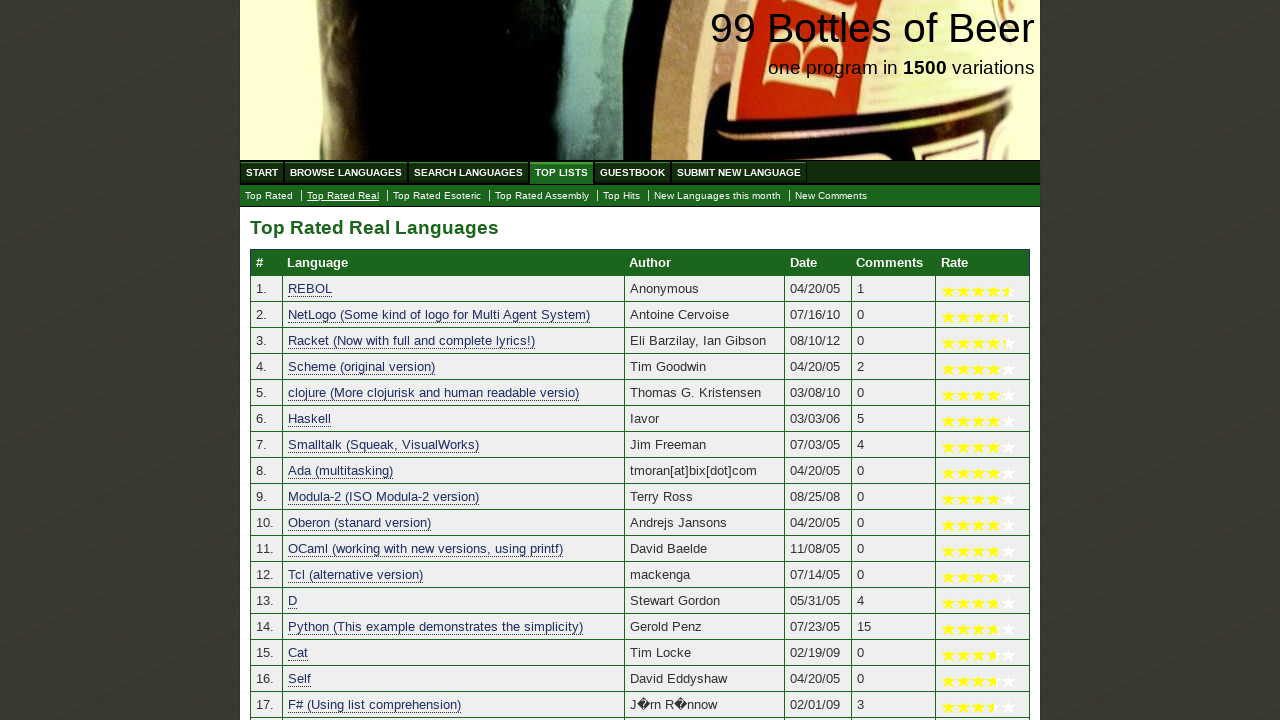

Verified heading text is 'Top Rated Real Languages'
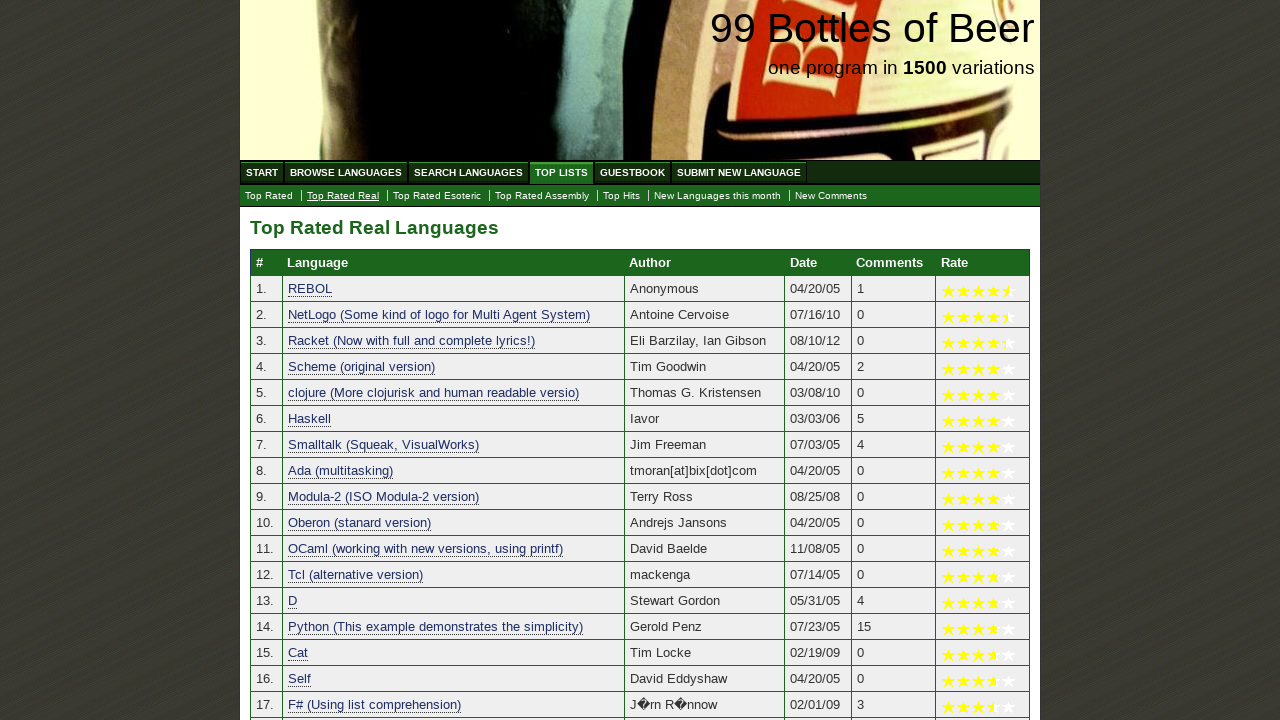

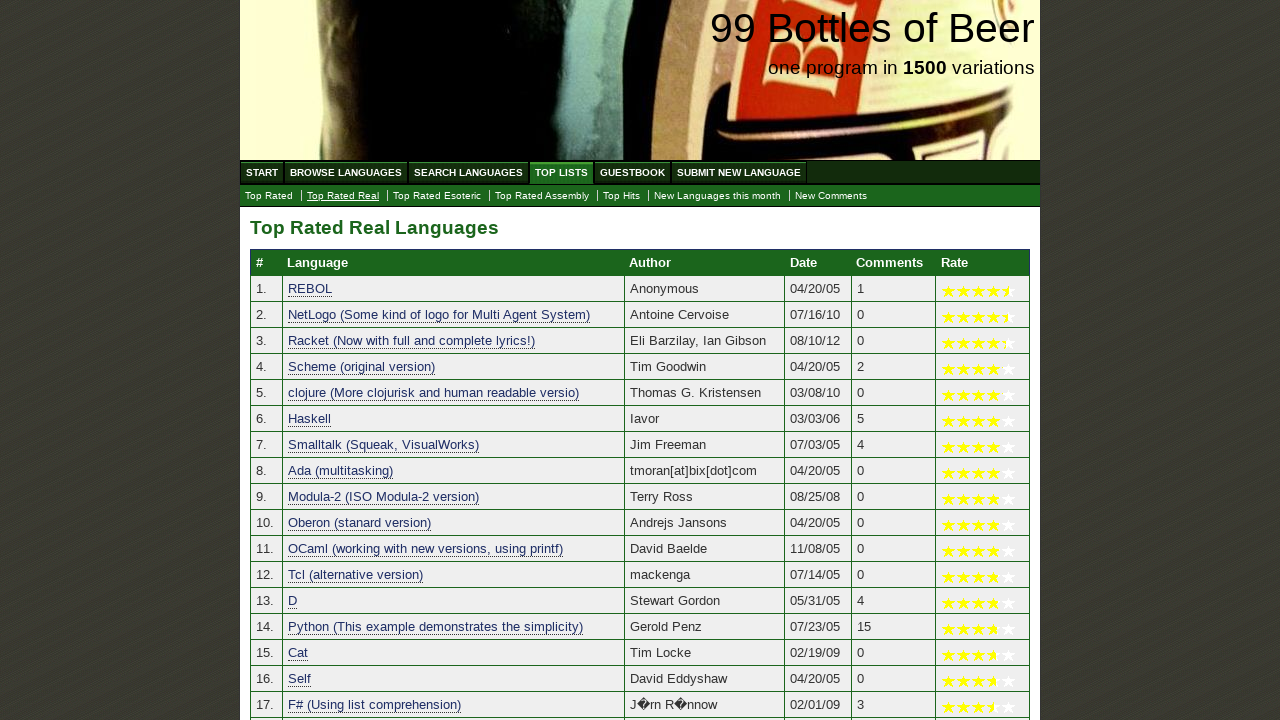